Tests password generator by filling master password and site fields, then verifying a password is generated

Starting URL: http://angel.net/~nic/passwd.current.html

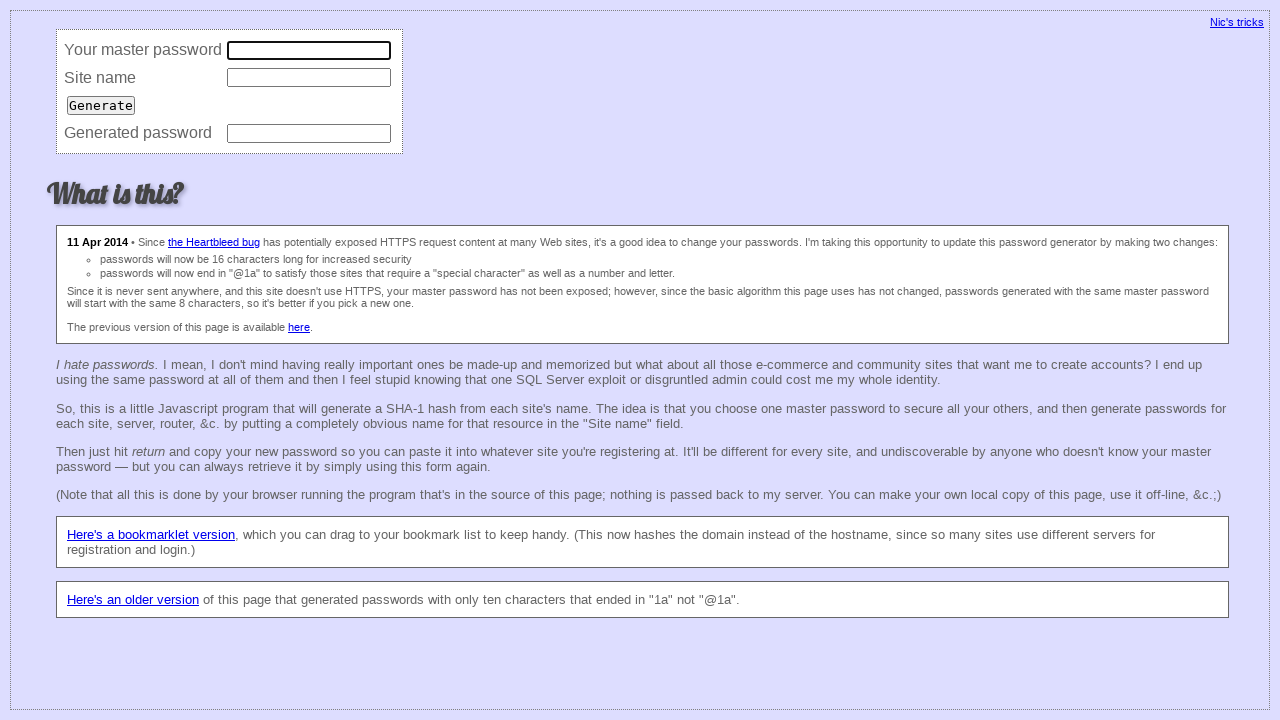

Filled master password field with special characters on xpath=//html/body/form/table/tbody/tr[1]/td[2]/input
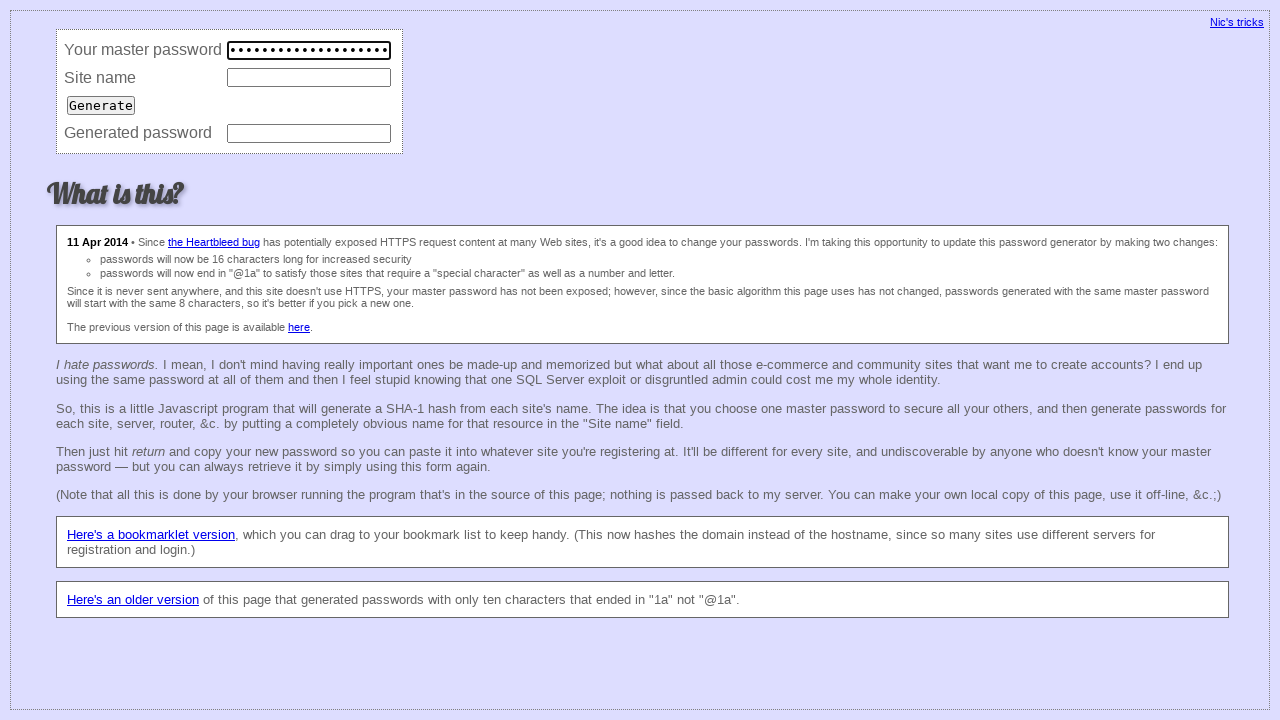

Filled site field with 'www.javatpoint.com' on xpath=//html/body/form/table/tbody/tr[2]/td[2]/input
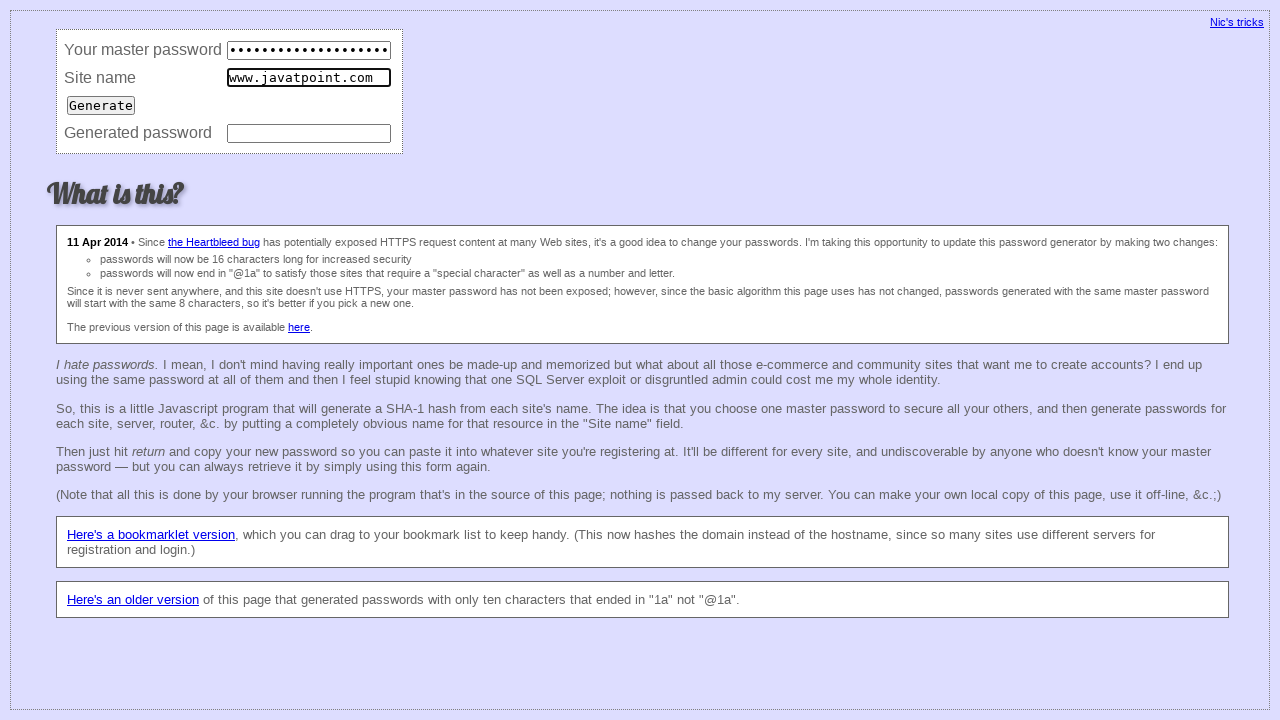

Clicked generate password button at (101, 105) on xpath=//html/body/form/table/tbody/tr[3]/td/input
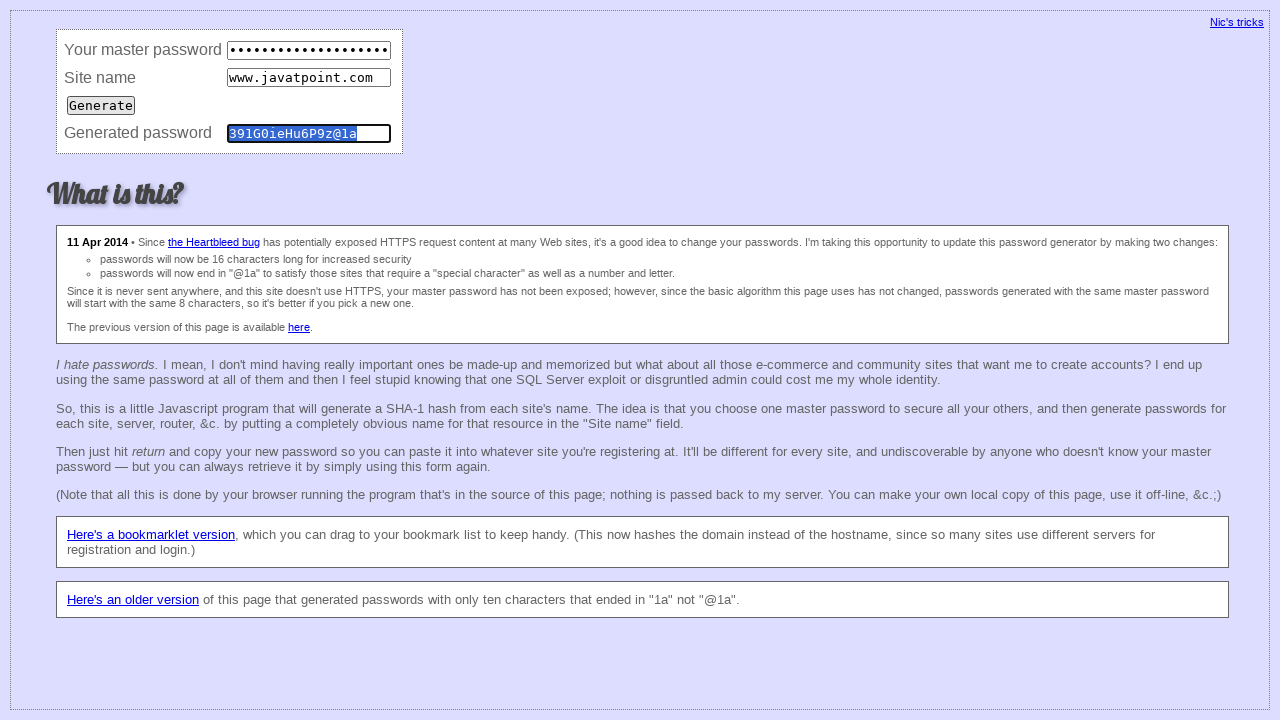

Retrieved generated password value
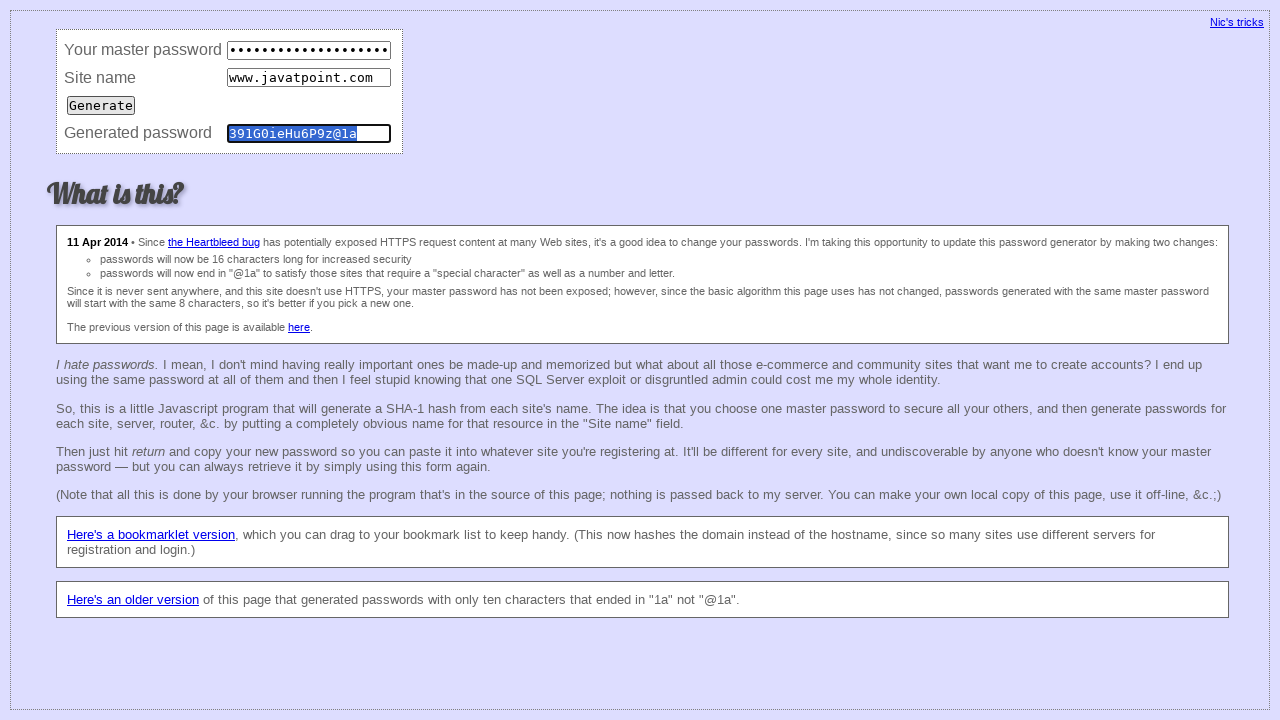

Verified that password was generated (non-empty)
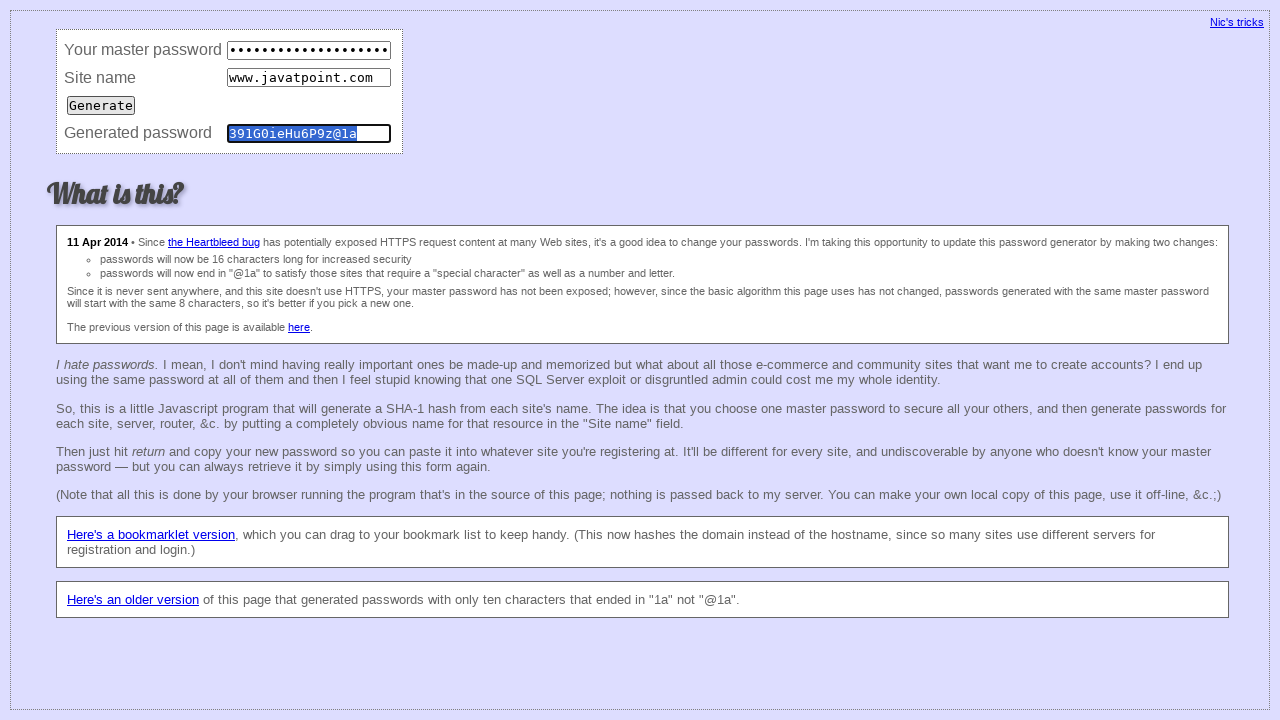

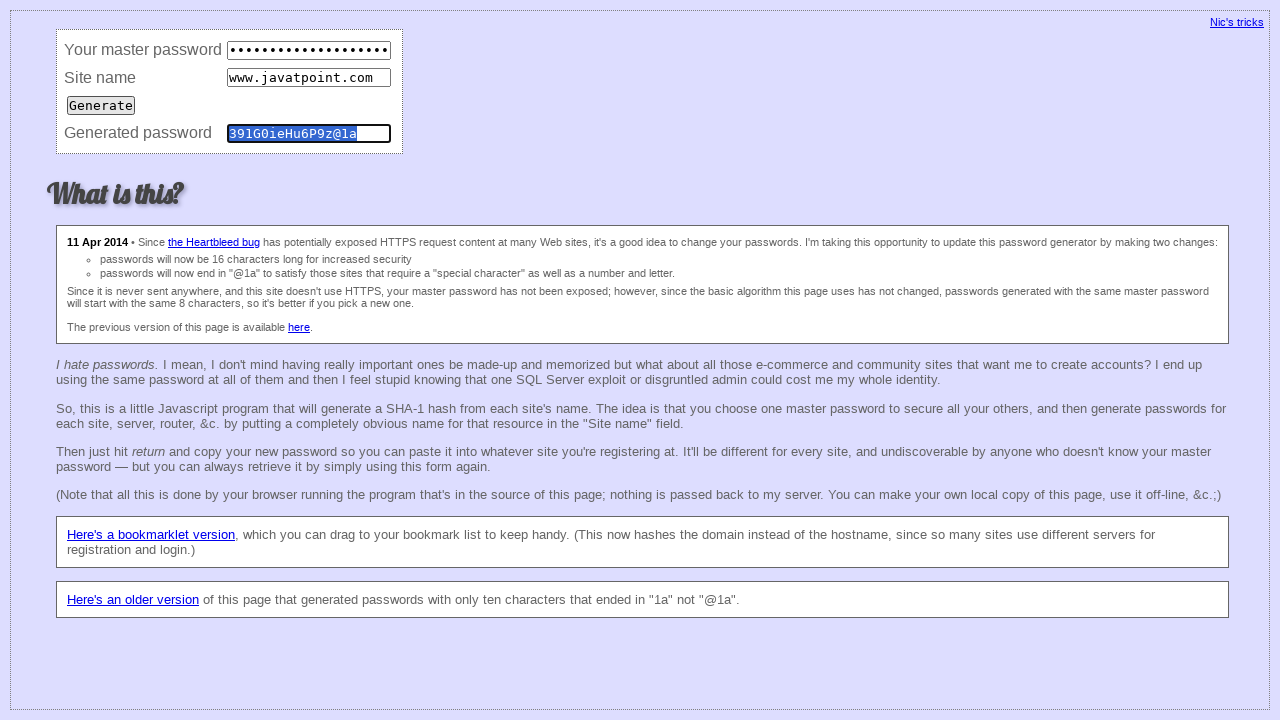